Tests popup window handling by clicking a link to open a popup window, then switching to the child window and closing it while keeping the parent window open.

Starting URL: http://omayo.blogspot.com/

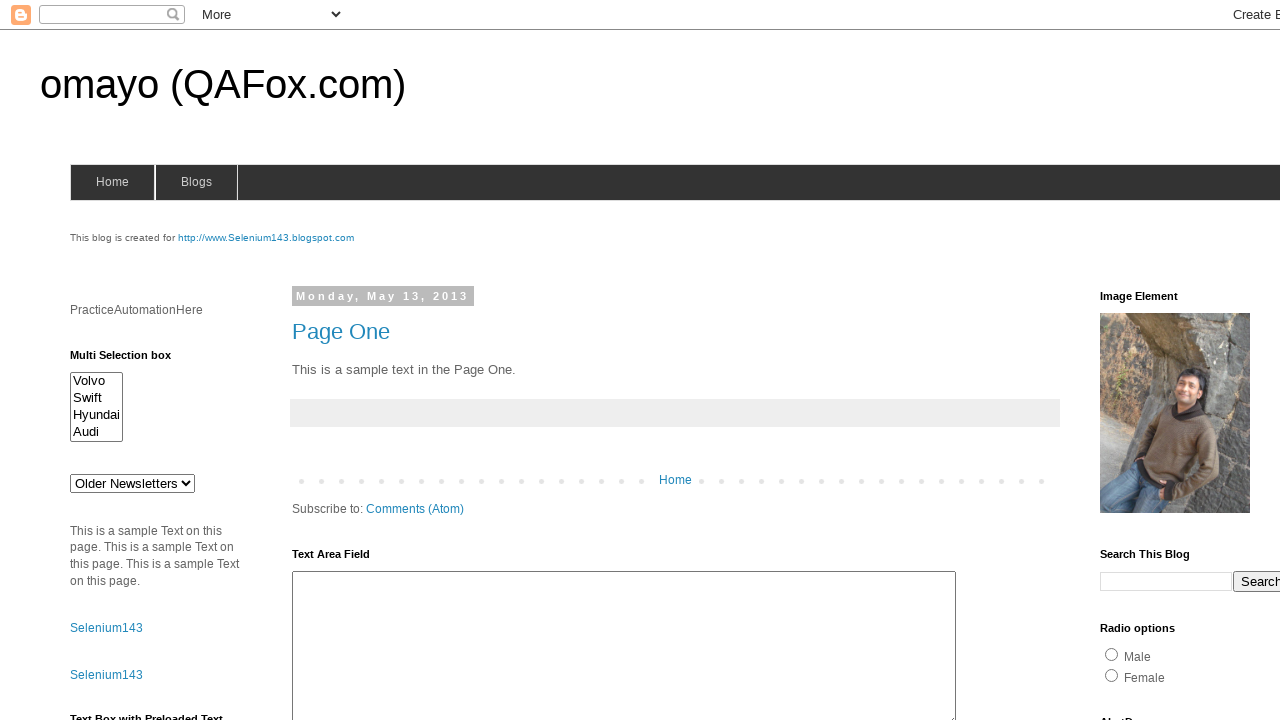

Clicked 'Open a popup window' link to trigger popup at (132, 360) on text=Open a popup window
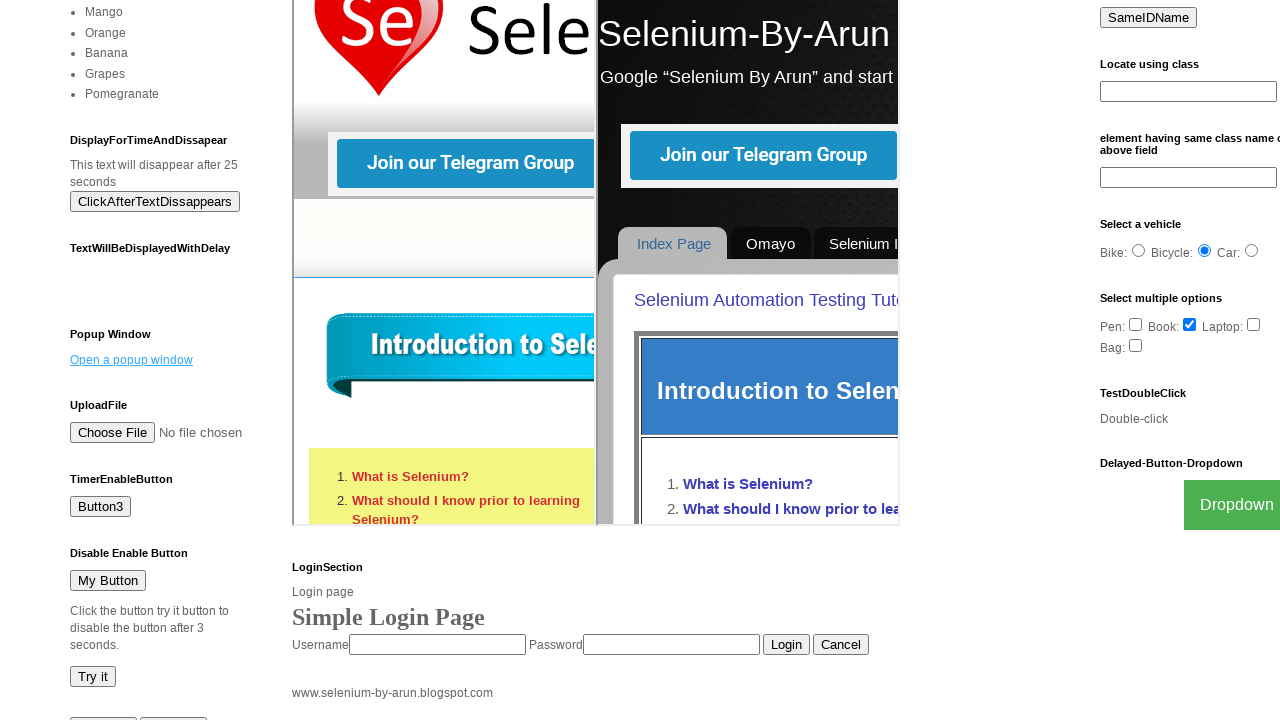

Popup window opened and reference obtained
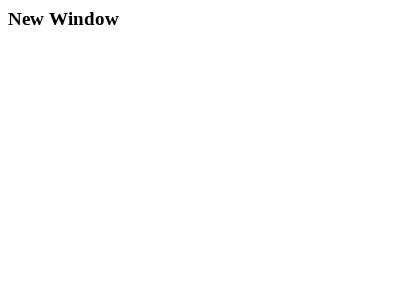

Popup window finished loading
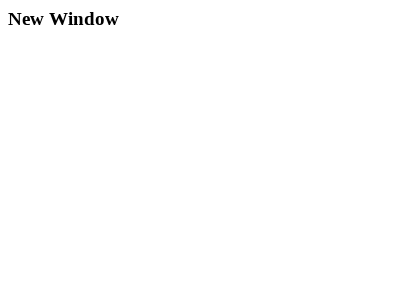

Closed popup window
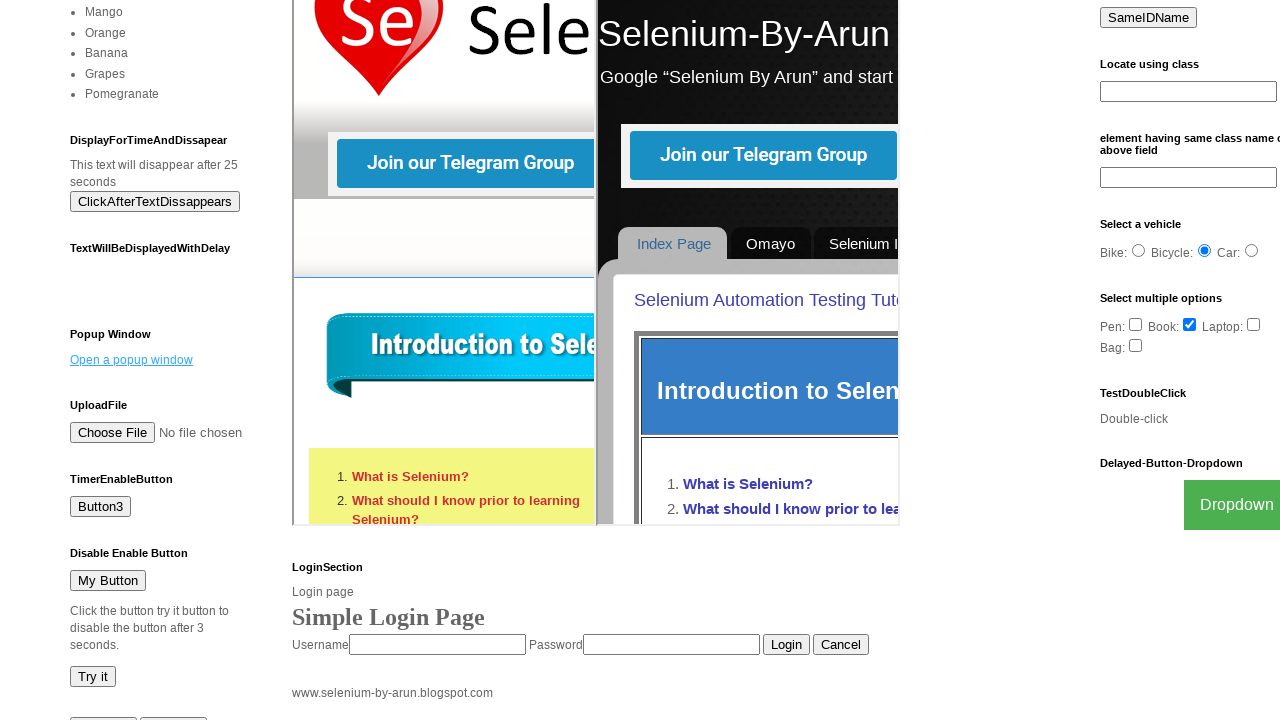

Verified parent window is still open with 'Open a popup window' element present
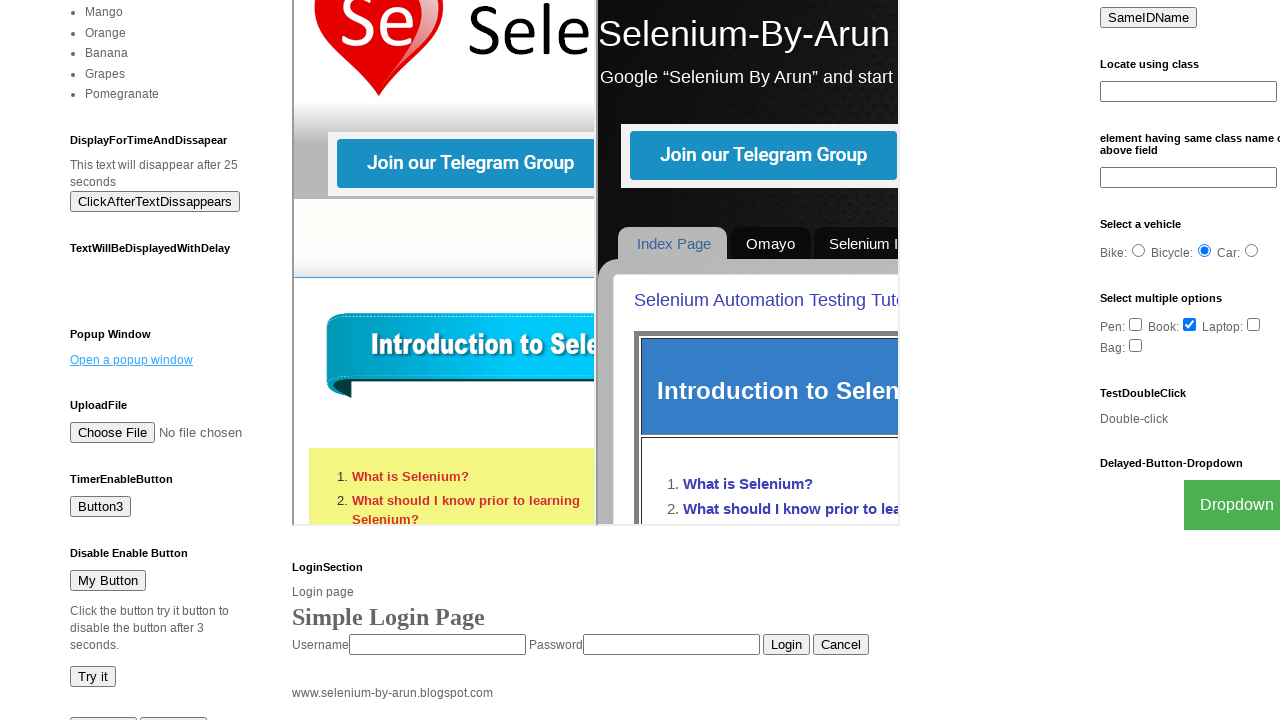

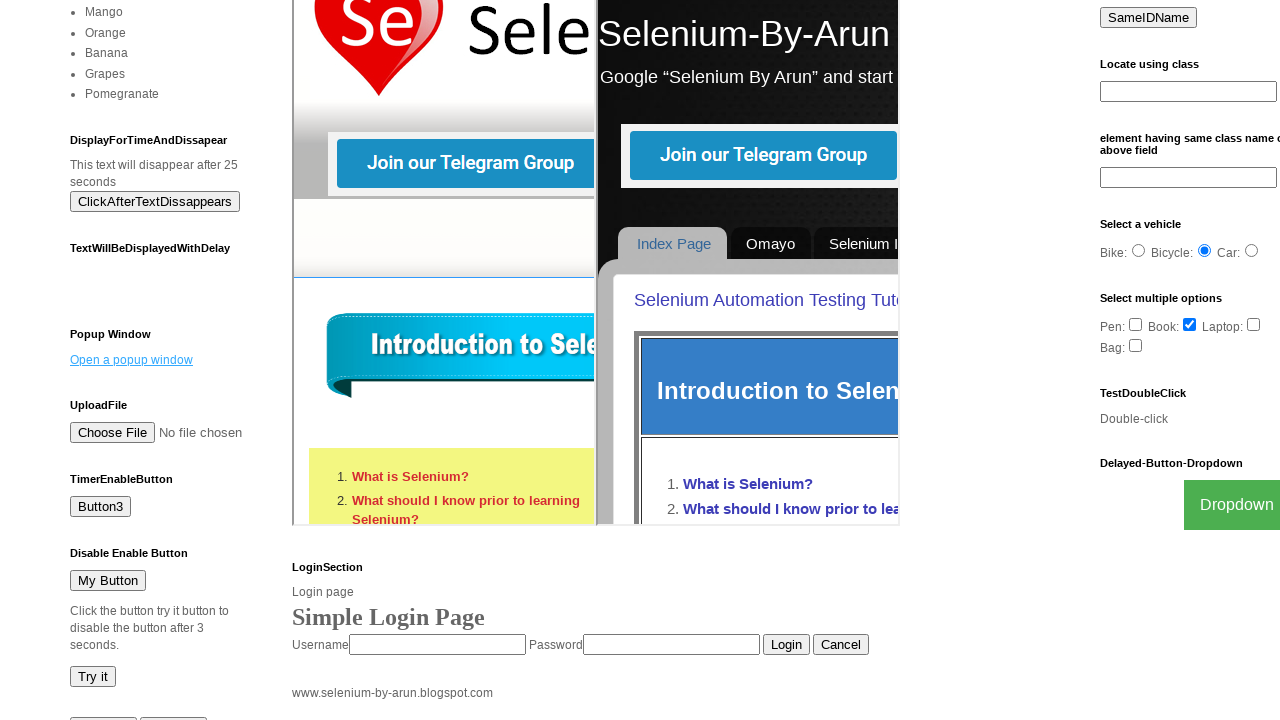